Navigates to Freshworks website and waits for footer links to be visible, verifying they are properly loaded

Starting URL: https://www.freshworks.com/

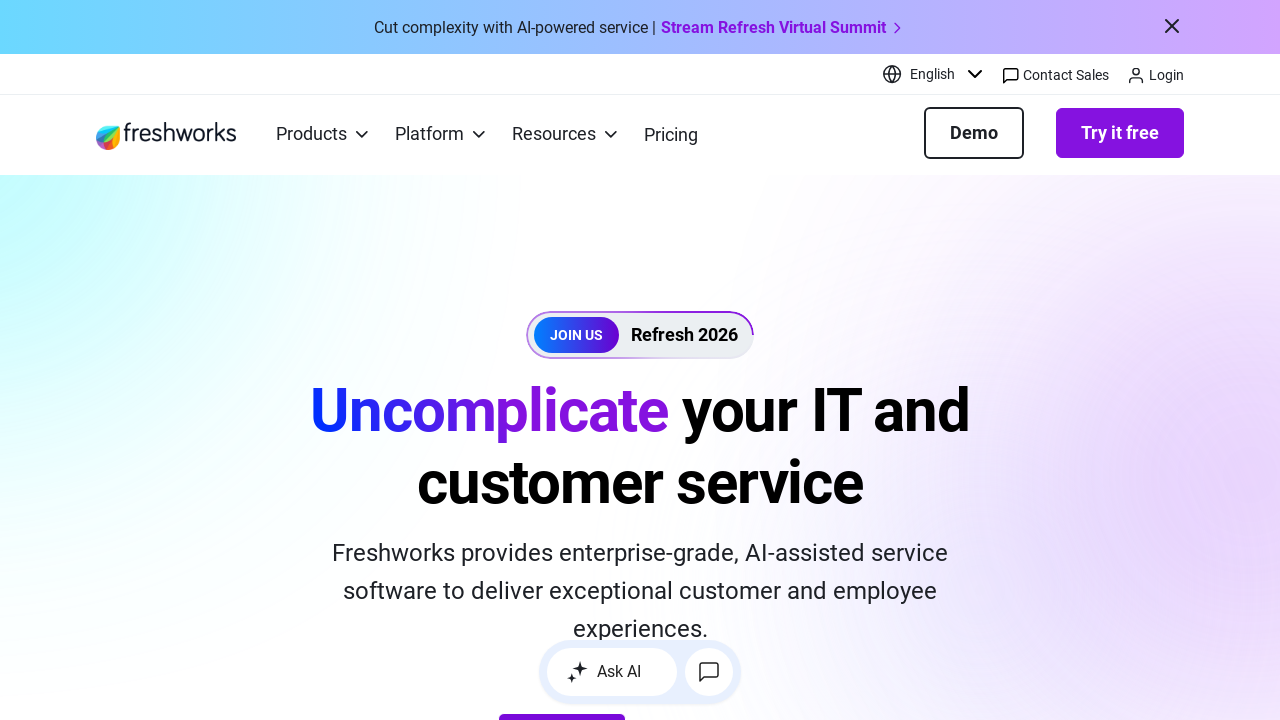

Navigated to Freshworks website
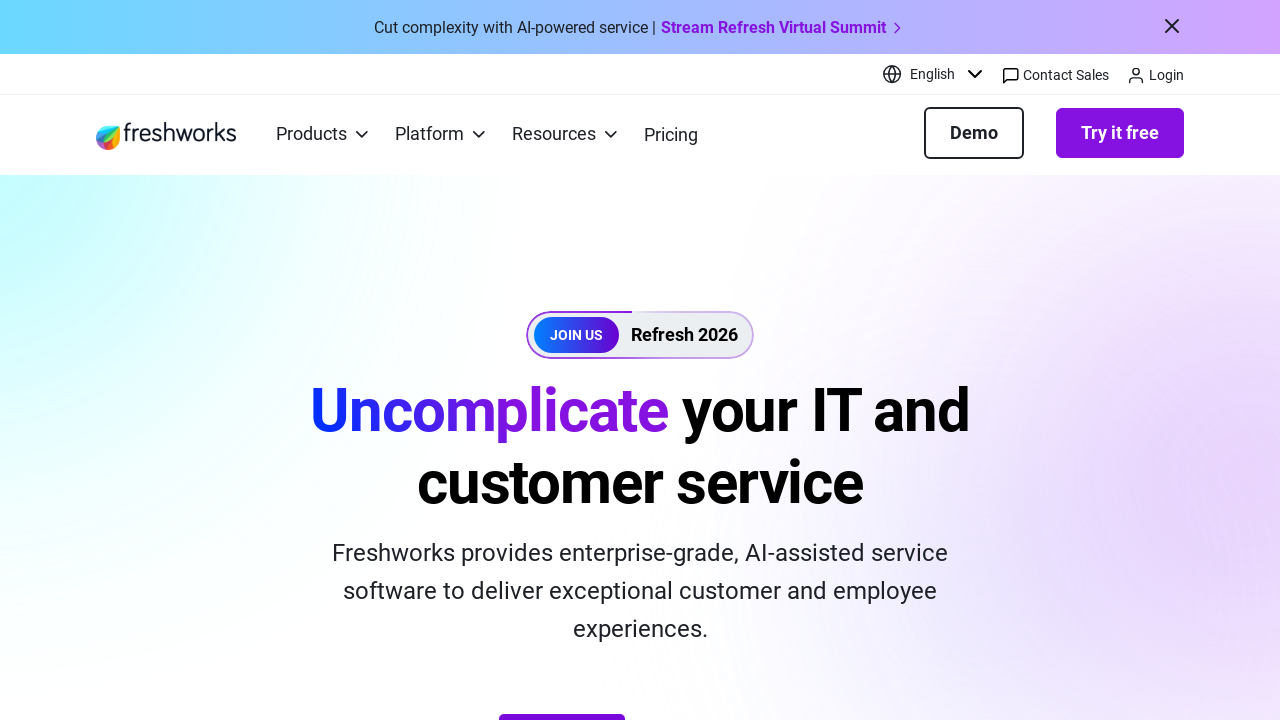

Waited for footer links to be visible
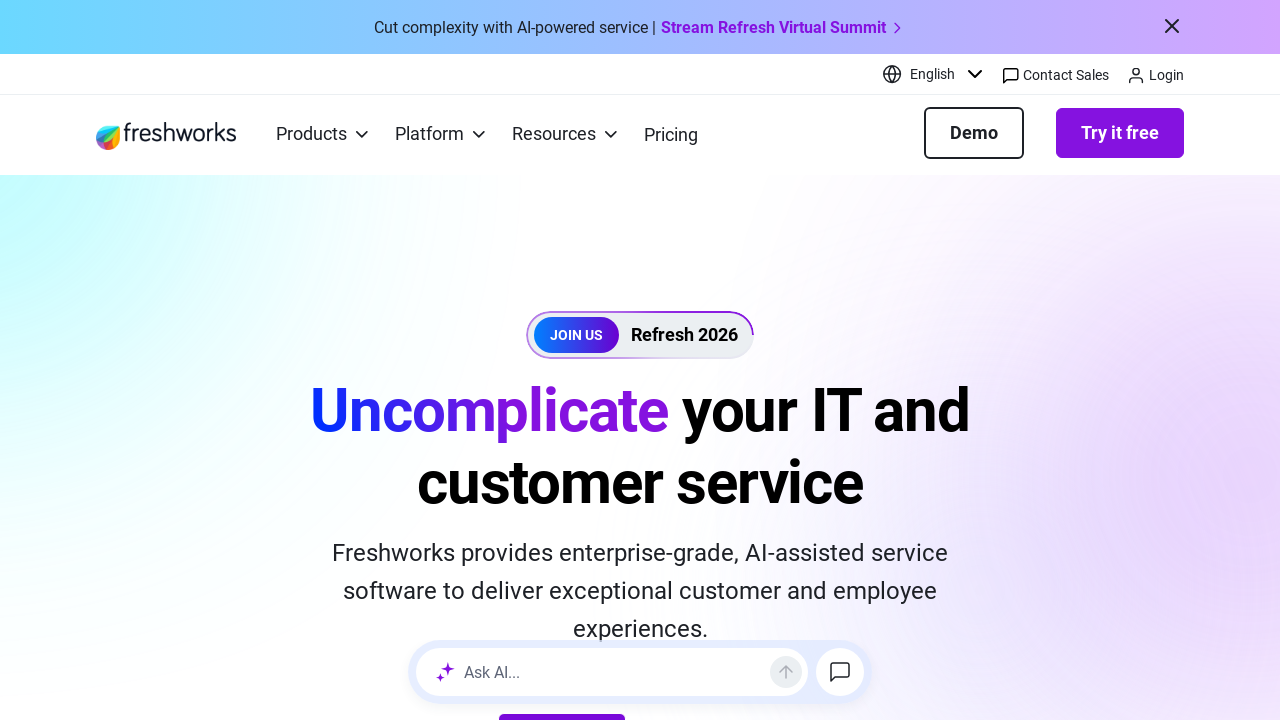

Retrieved all footer links
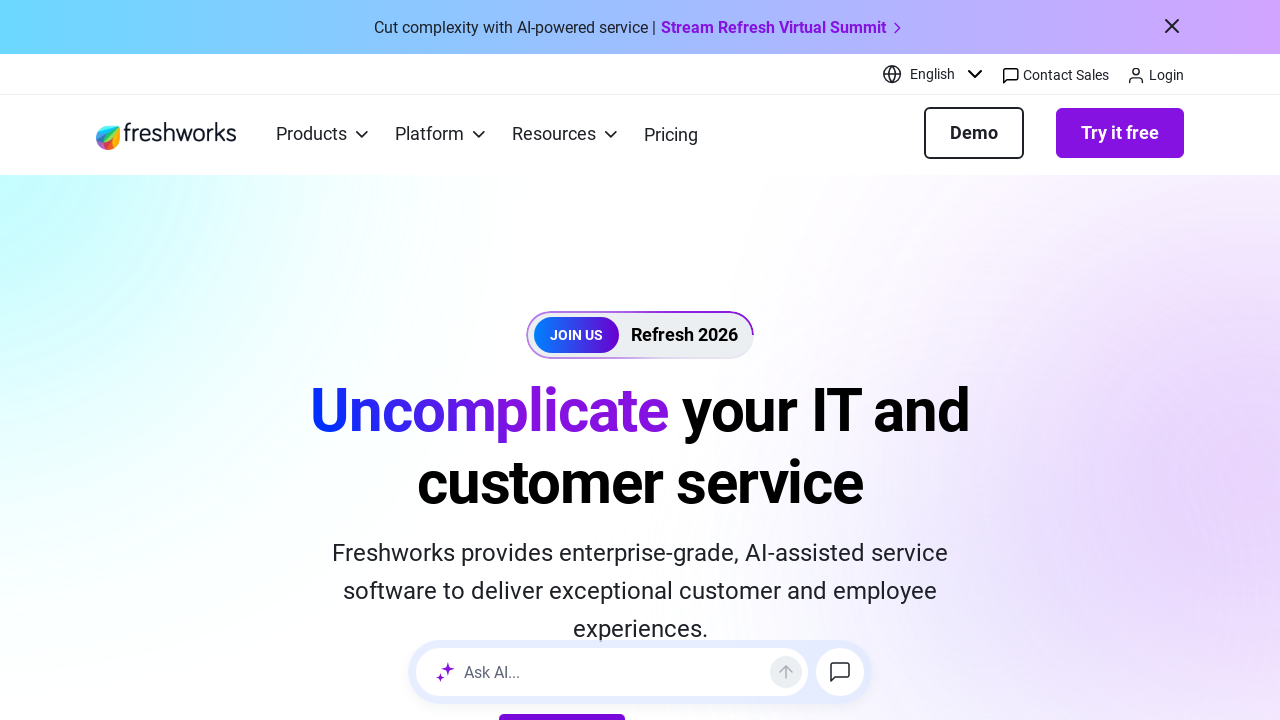

Verified footer links are loaded - found 45 footer links
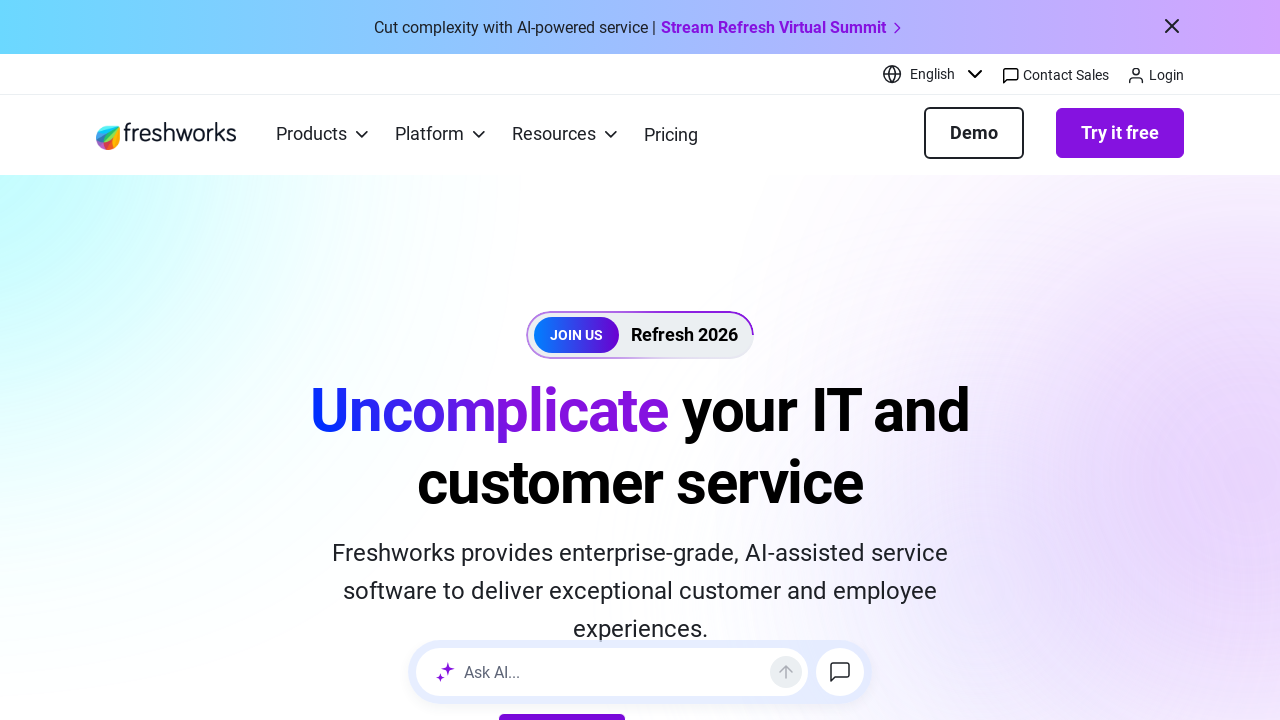

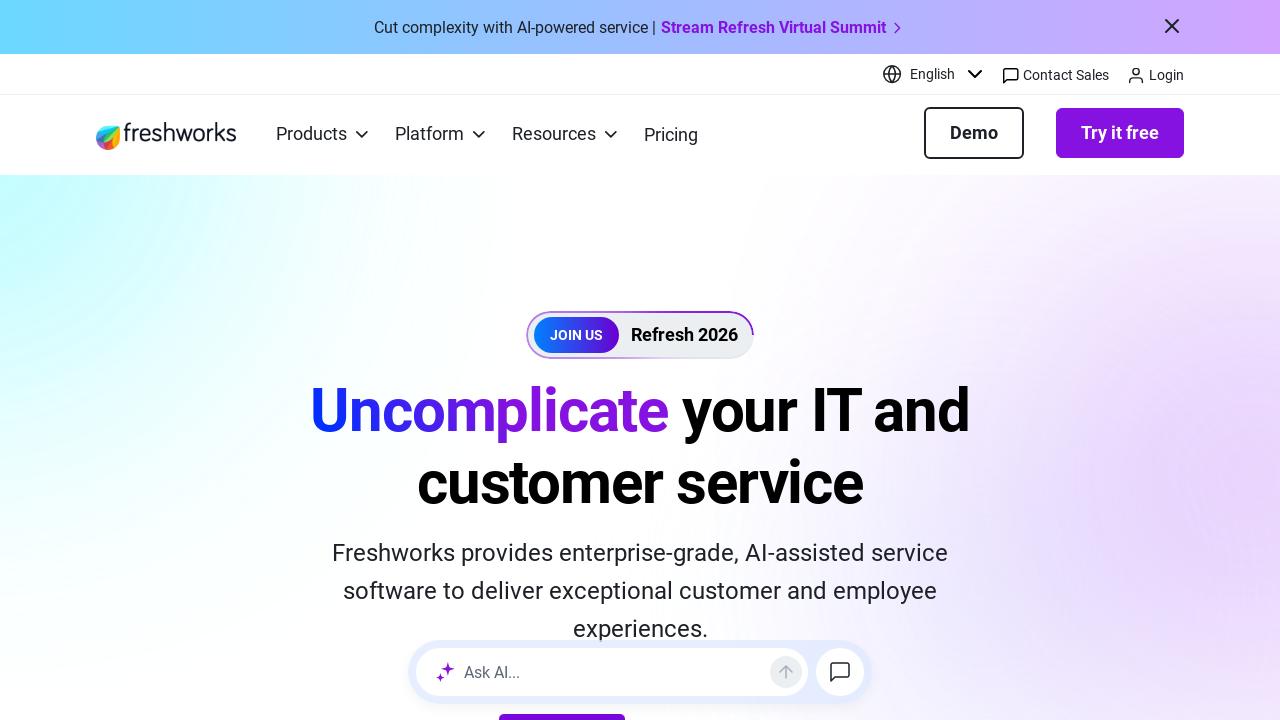